Tests the jQuery UI selectable widget by selecting multiple list items while holding the Control key to demonstrate multi-selection functionality

Starting URL: https://jqueryui.com/selectable/

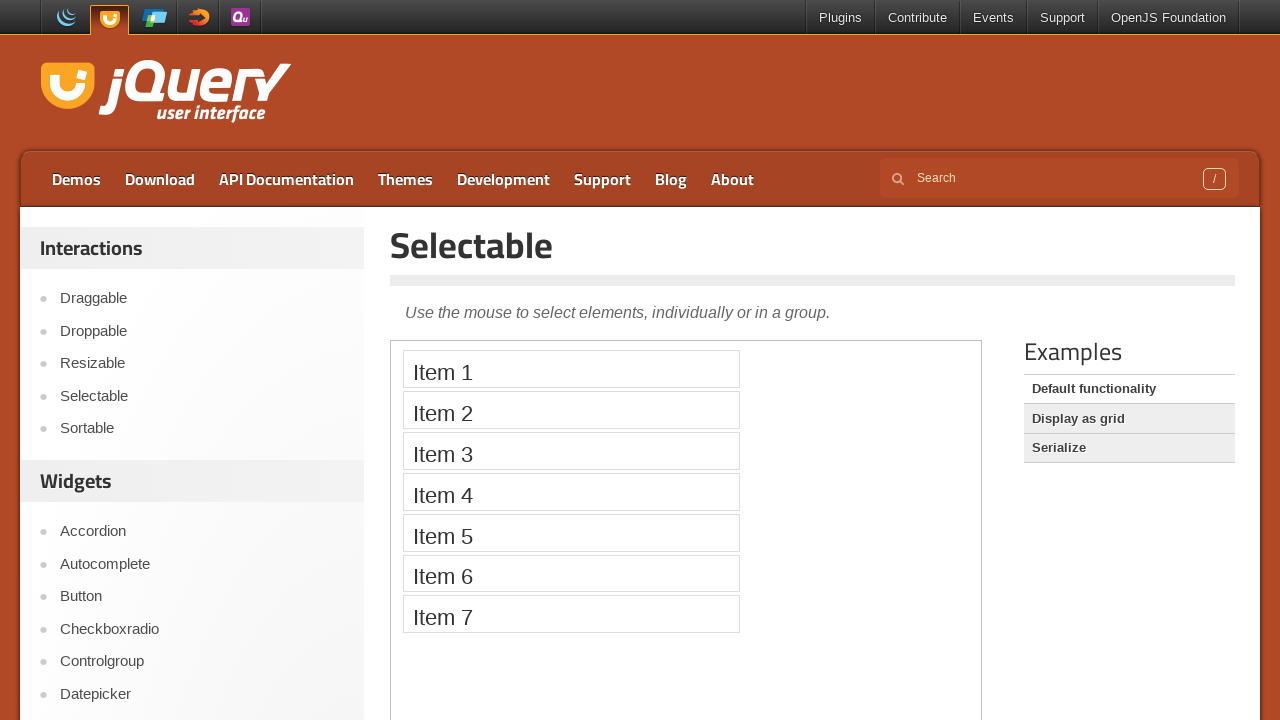

Located the iframe containing the selectable widget
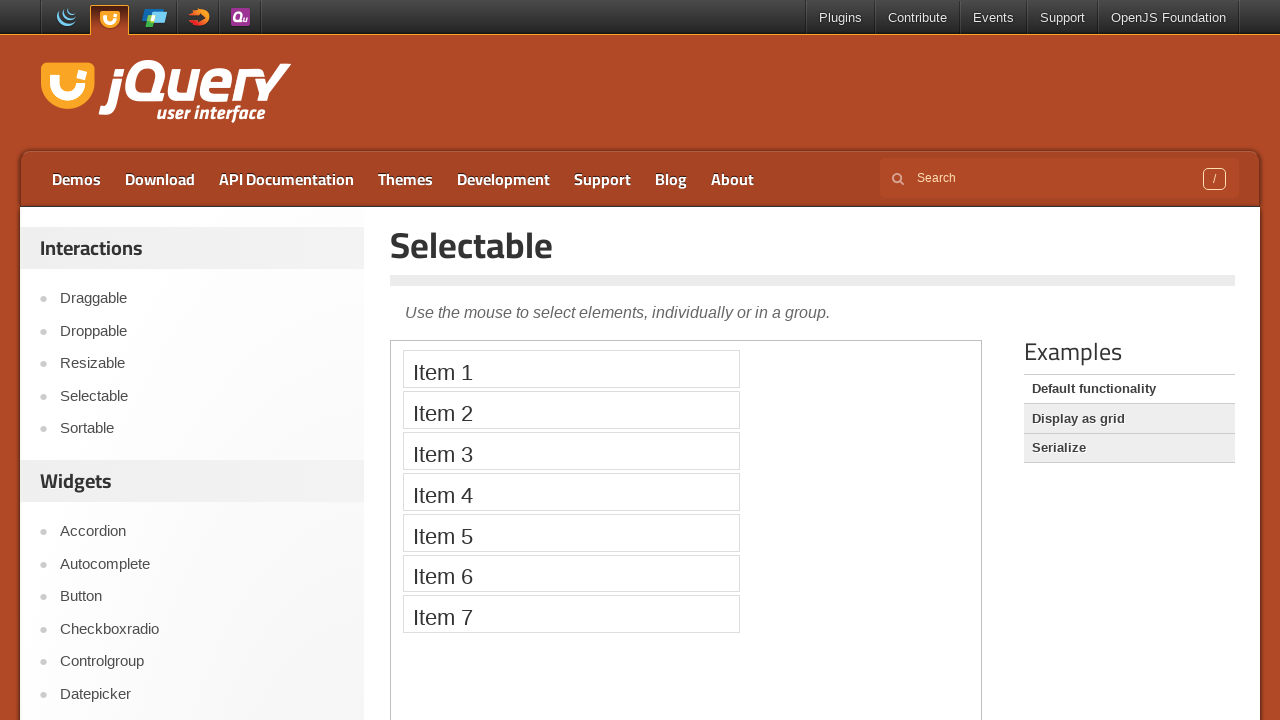

Selectable list is now visible
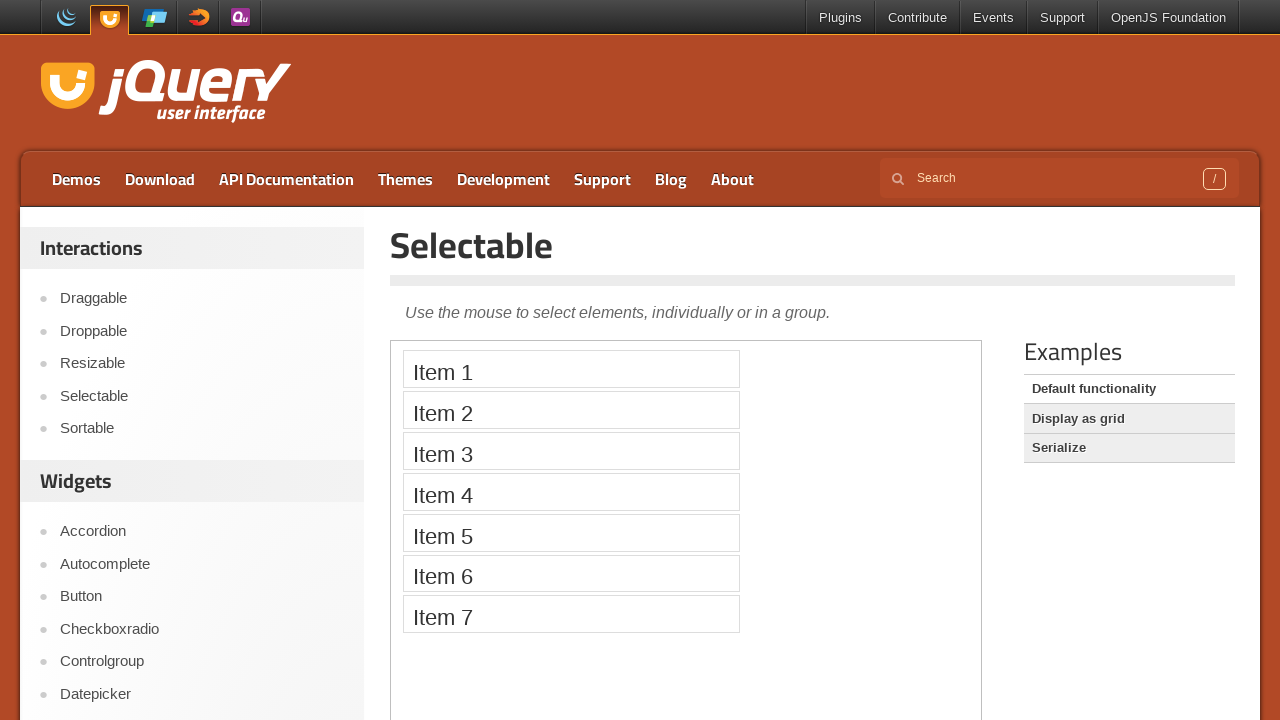

Located all list items in the selectable container
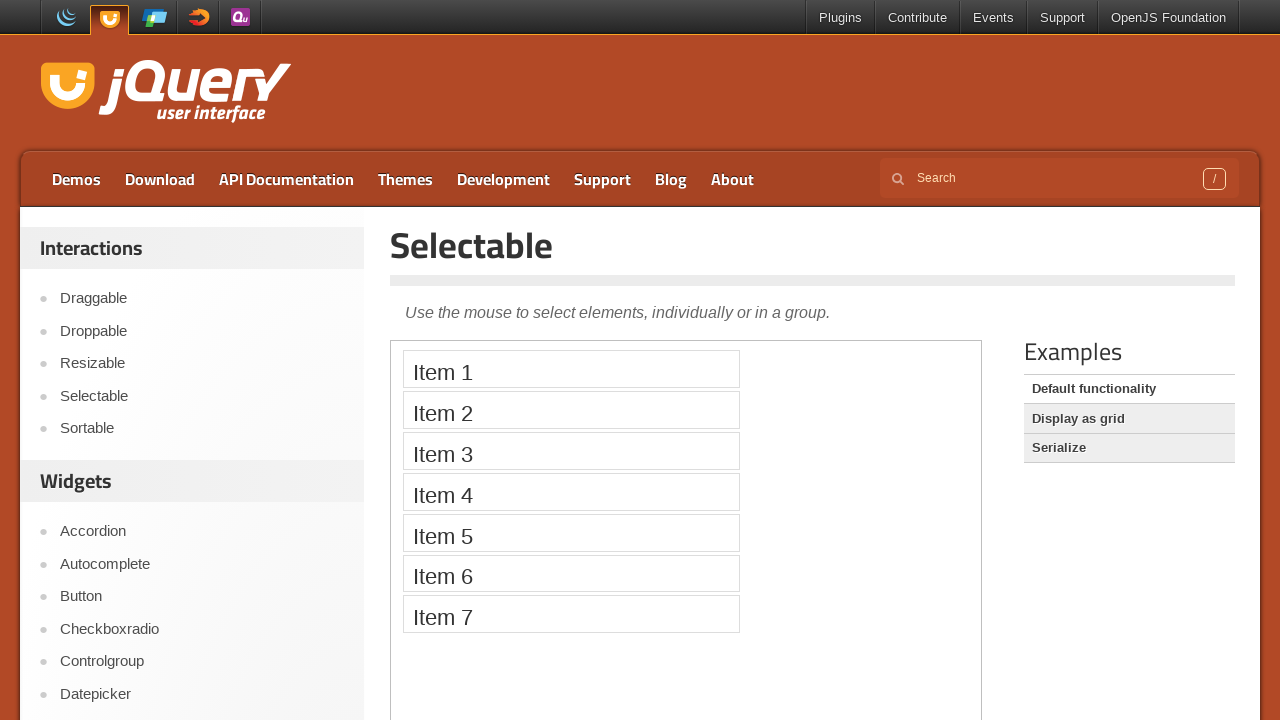

Clicked first list item (Item 1) while holding Control key at (571, 369) on iframe >> nth=0 >> internal:control=enter-frame >> #selectable li >> nth=0
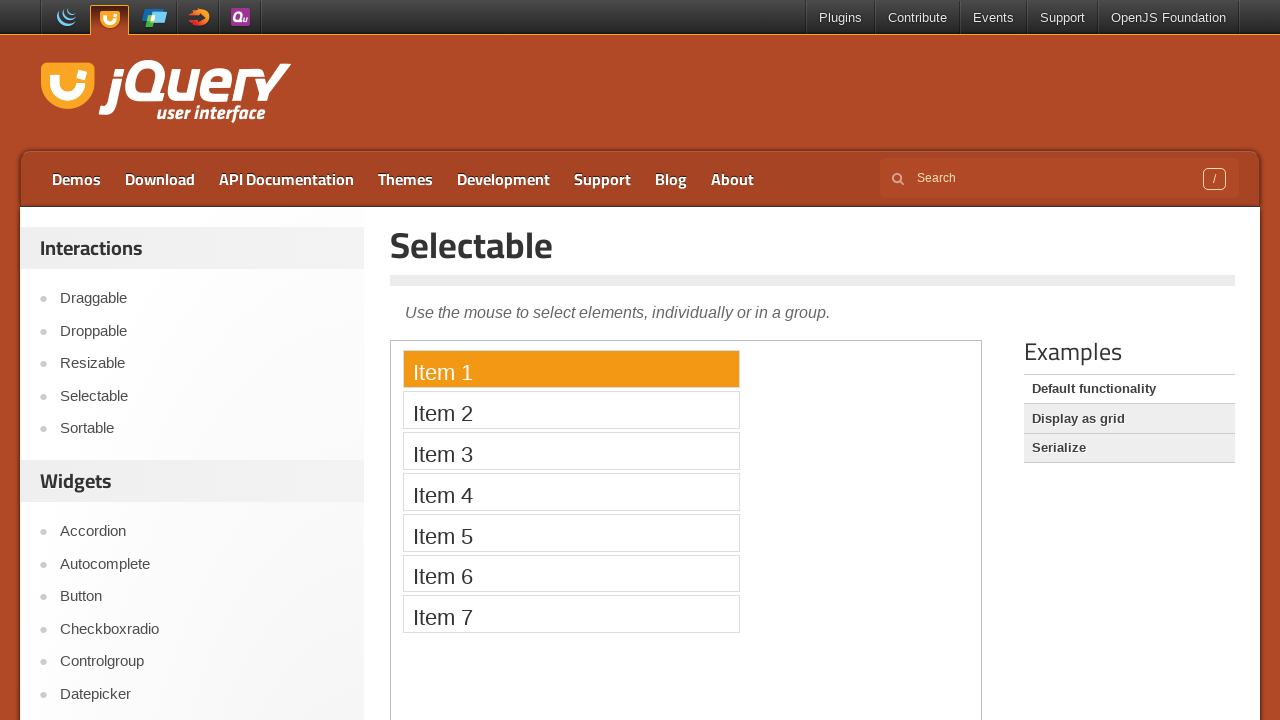

Clicked third list item (Item 3) while holding Control key at (571, 451) on iframe >> nth=0 >> internal:control=enter-frame >> #selectable li >> nth=2
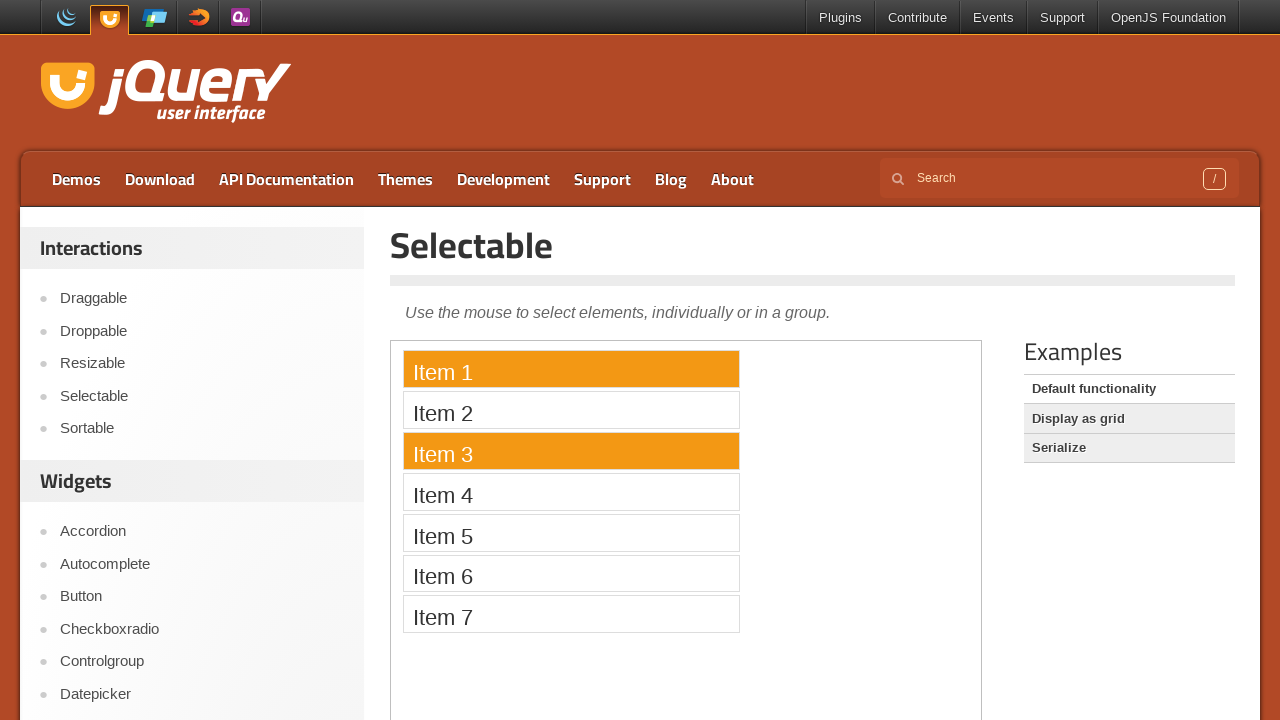

Clicked second list item (Item 2) while holding Control key at (571, 410) on iframe >> nth=0 >> internal:control=enter-frame >> #selectable li >> nth=1
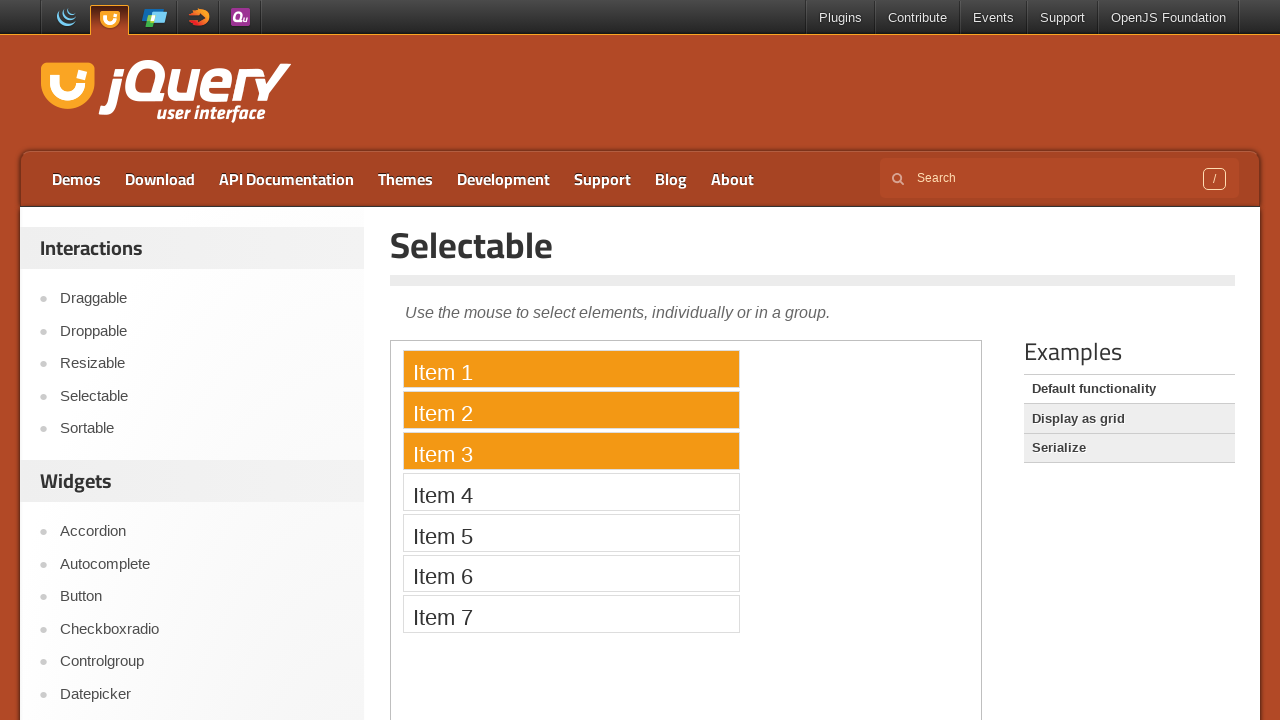

Clicked fourth list item (Item 4) while holding Control key at (571, 492) on iframe >> nth=0 >> internal:control=enter-frame >> #selectable li >> nth=3
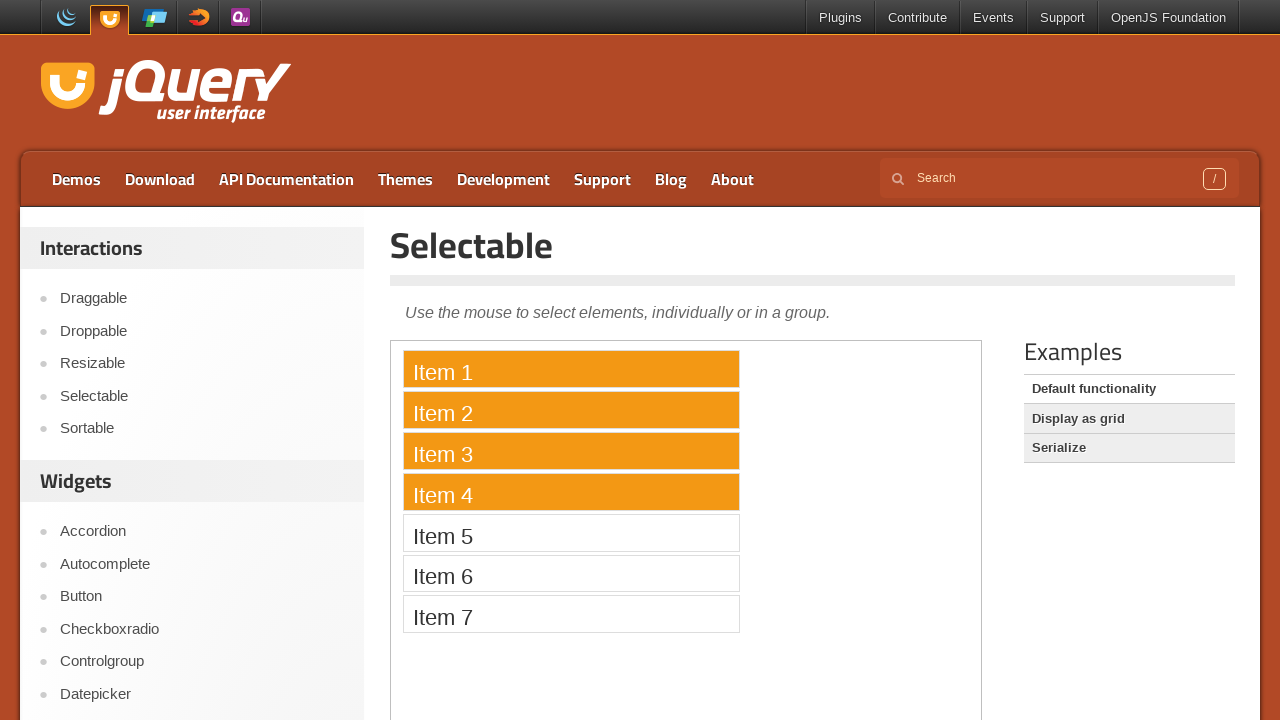

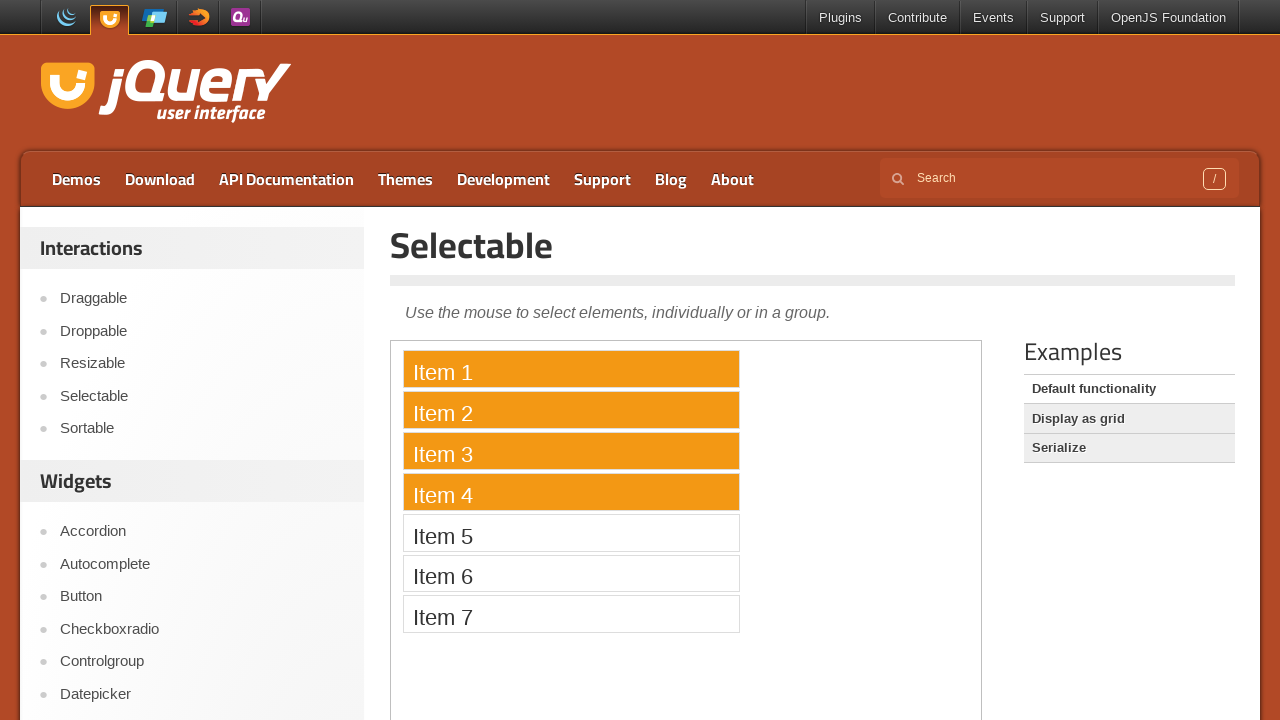